Navigates to HiStock page for stock 2886 (Mega Financial Holdings) and reads the current stock price

Starting URL: https://histock.tw/stock/2886

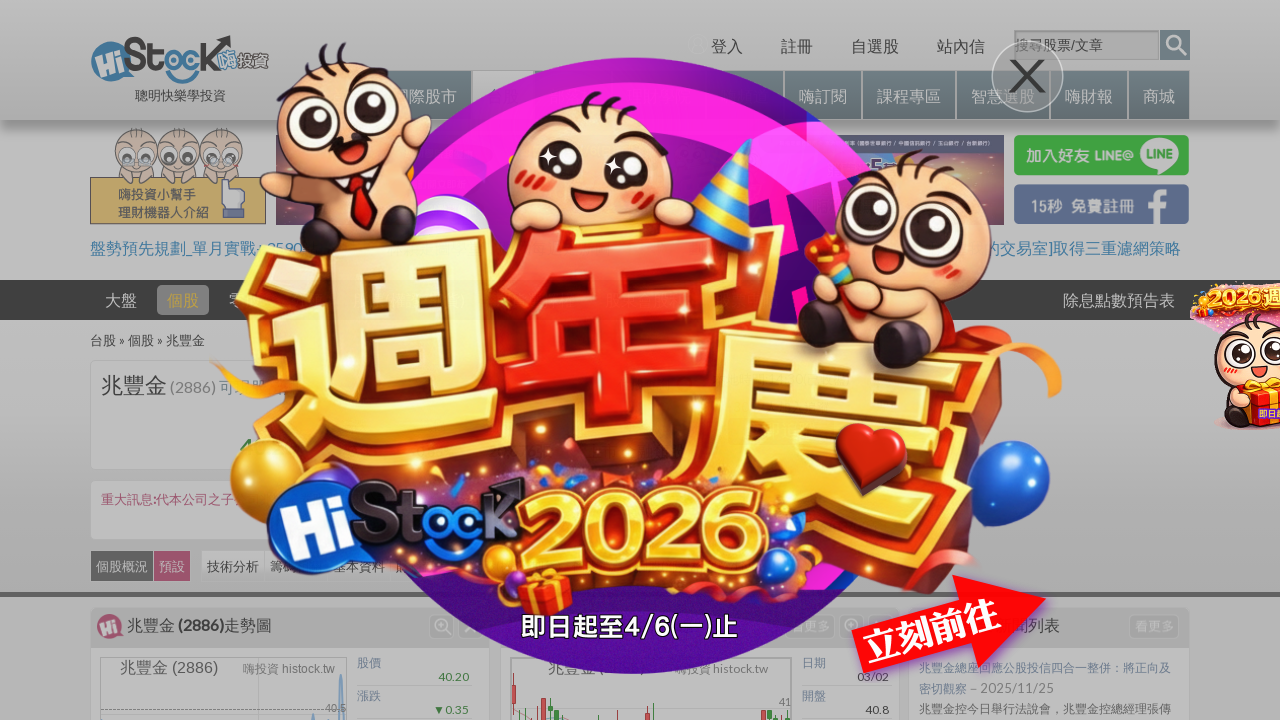

Waited for stock price element (.clr-rd) to load on HiStock page for stock 2886
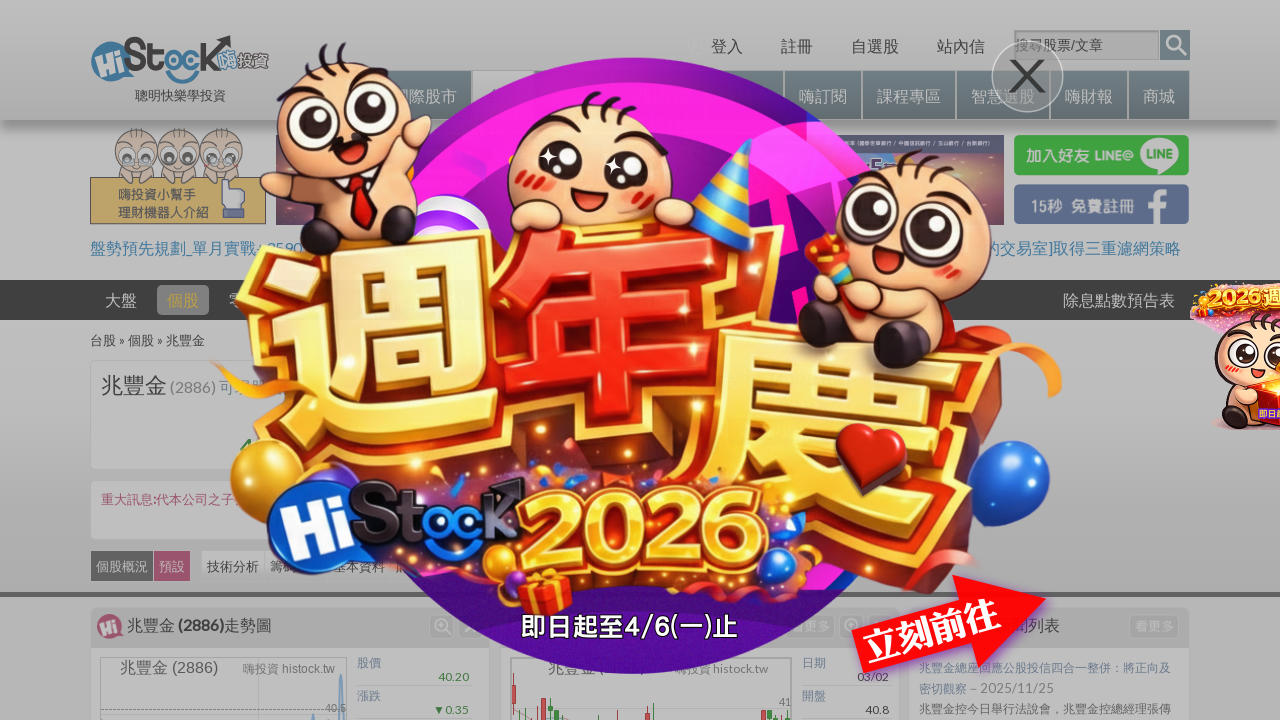

Located the first stock price element
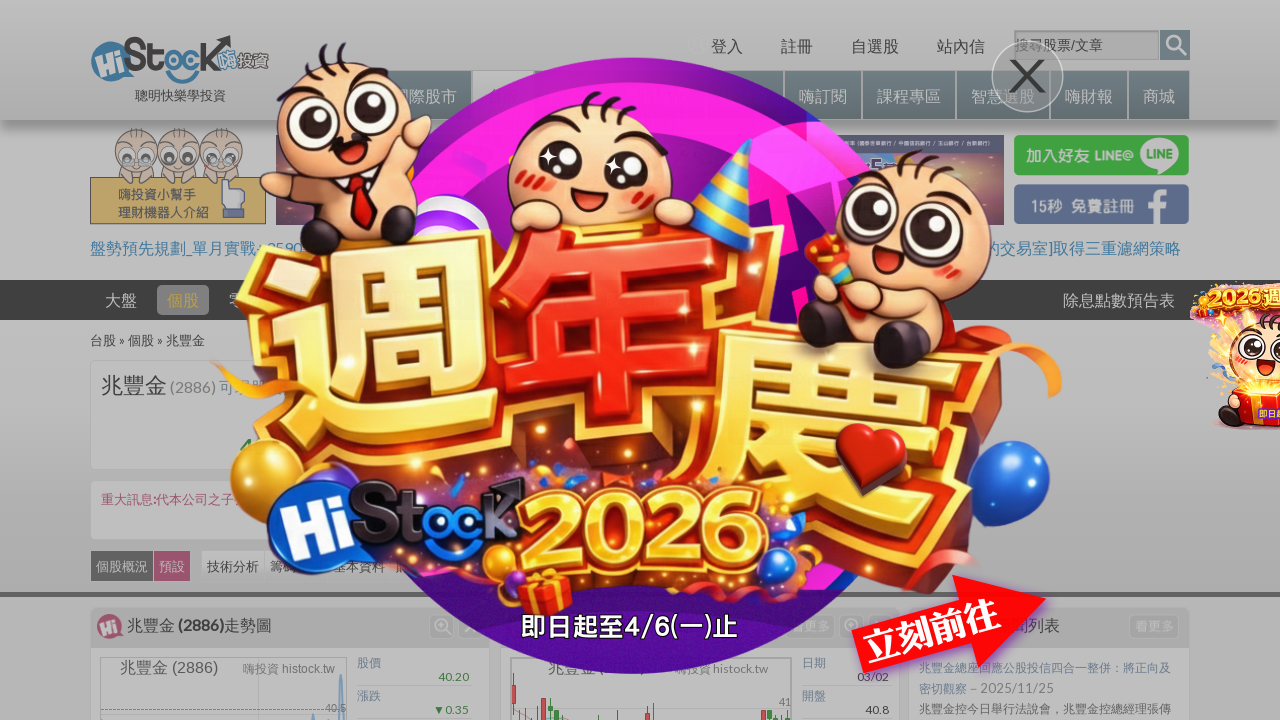

Retrieved stock price text: +1.1%
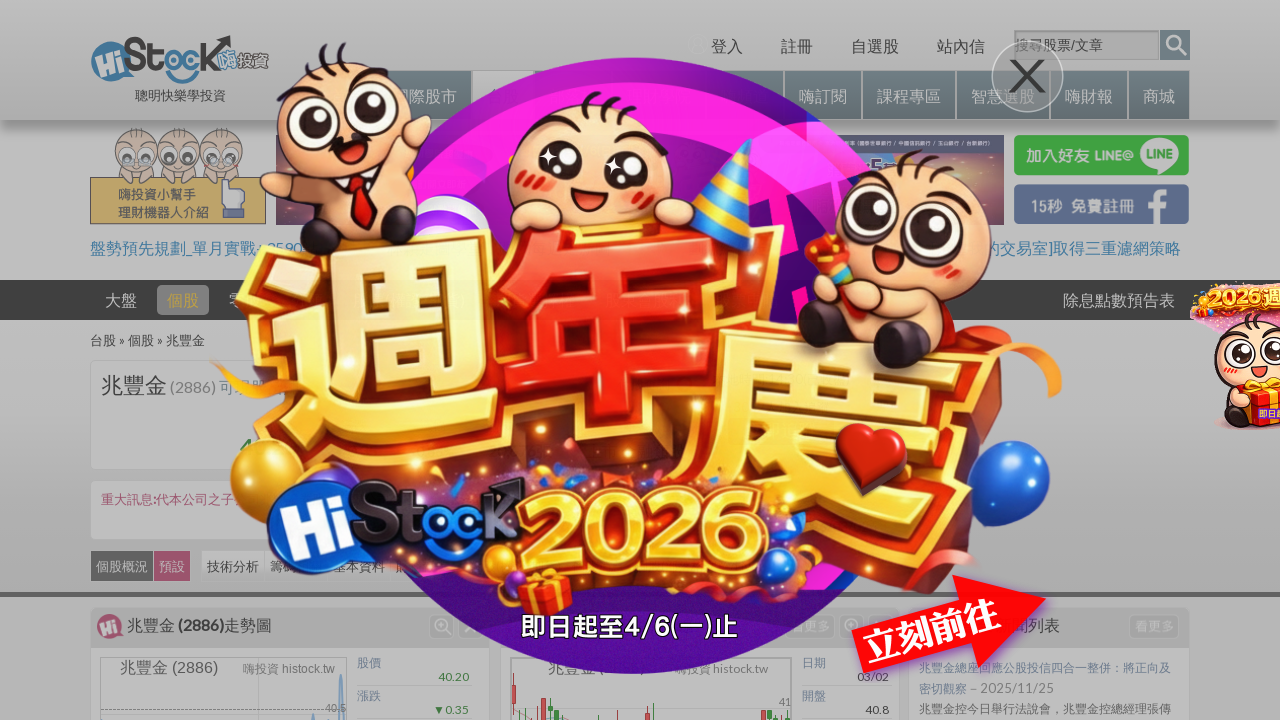

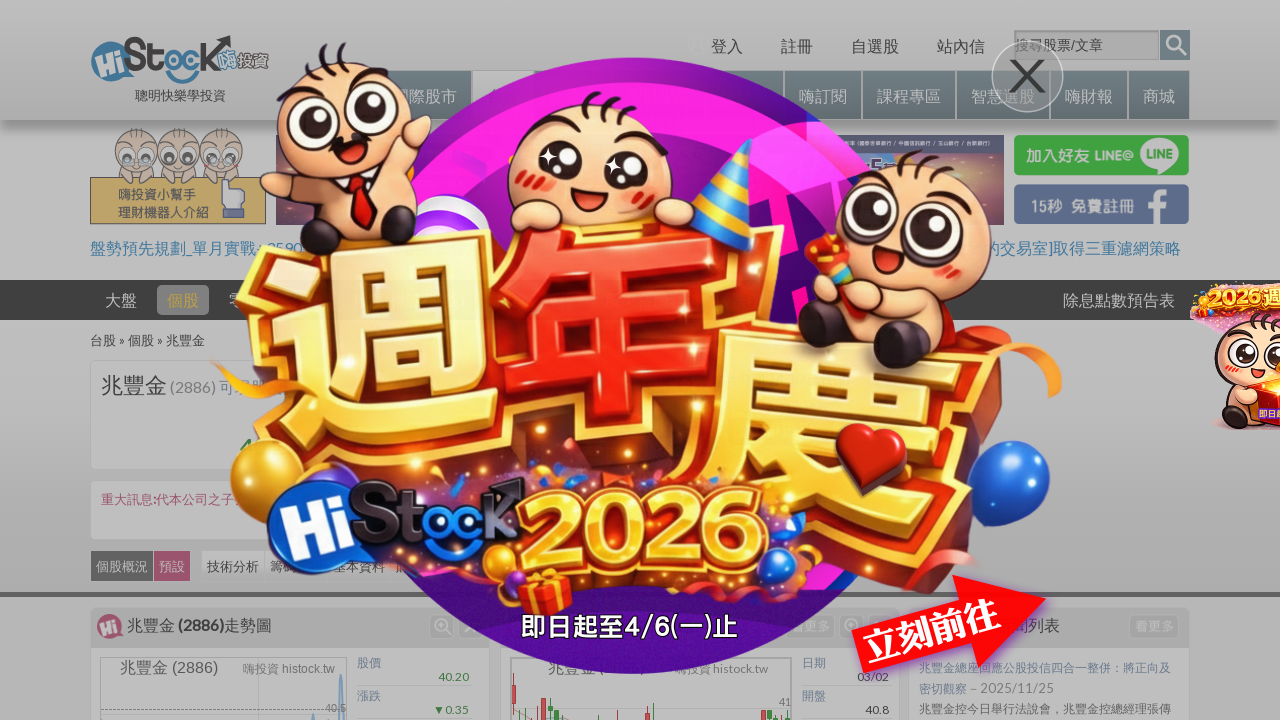